Tests marking all todo items as completed using the toggle-all checkbox

Starting URL: https://demo.playwright.dev/todomvc

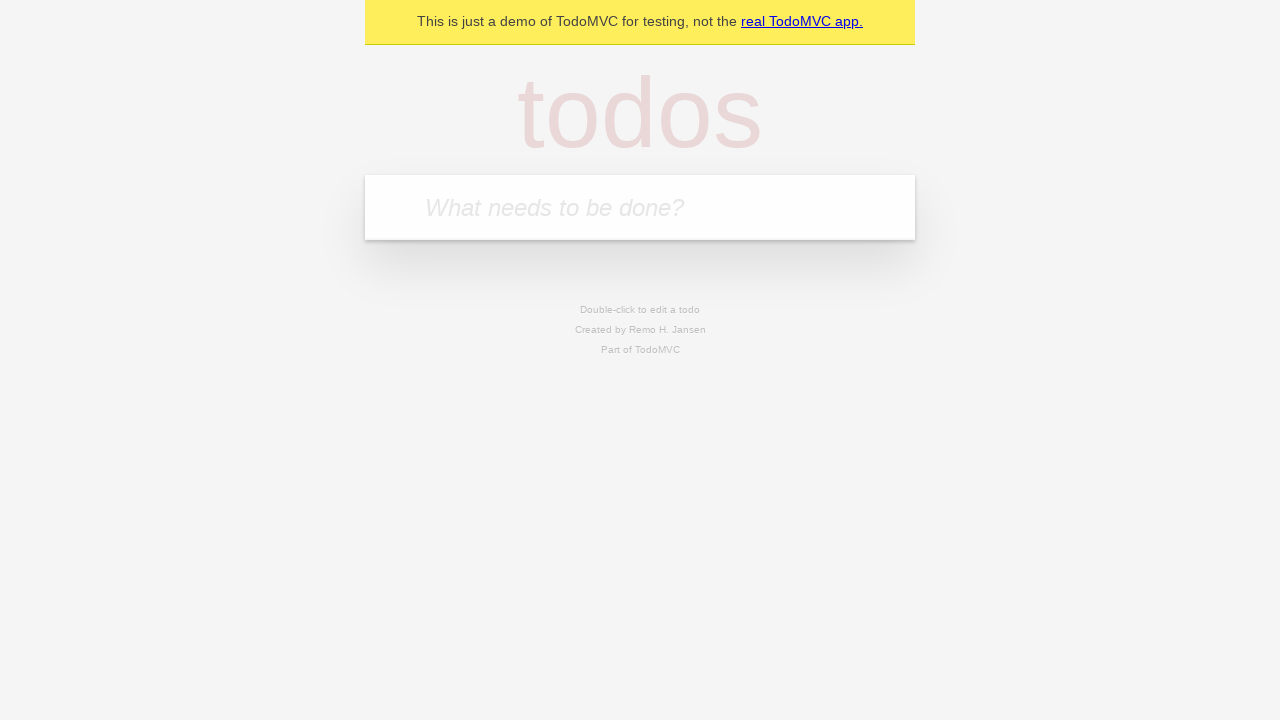

Filled todo input with 'buy some cheese' on internal:attr=[placeholder="What needs to be done?"i]
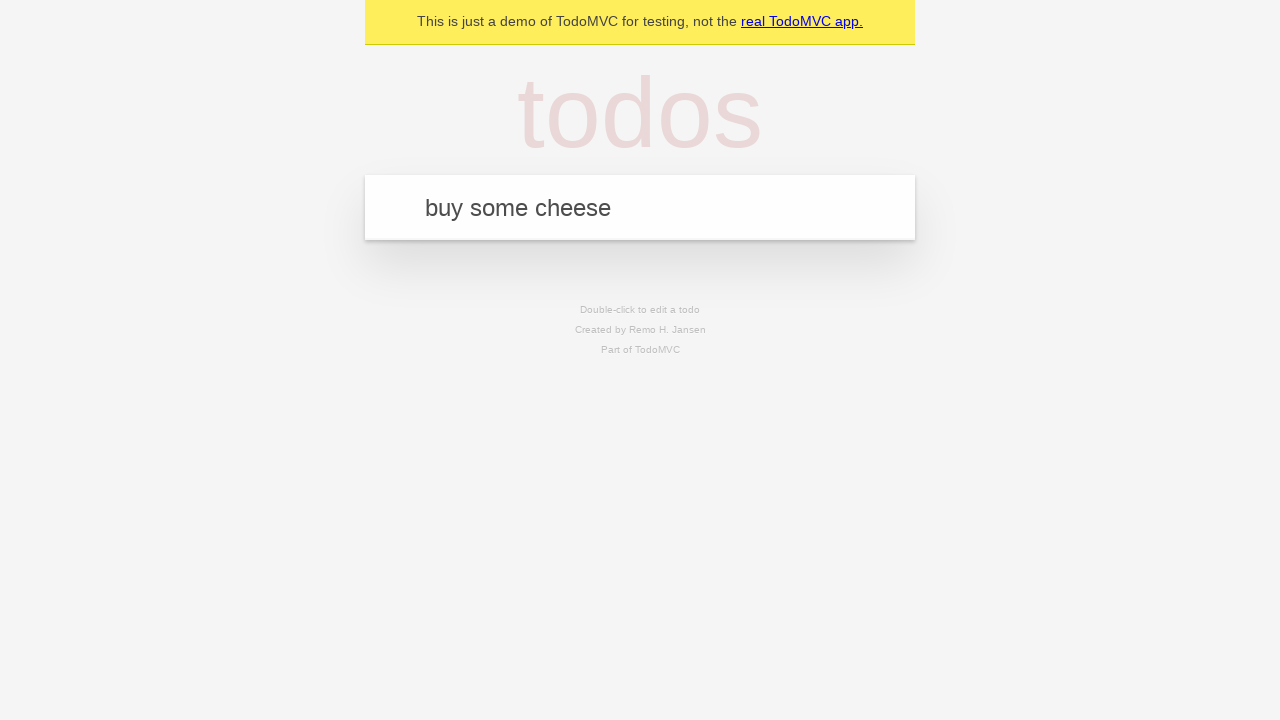

Pressed Enter to create first todo item on internal:attr=[placeholder="What needs to be done?"i]
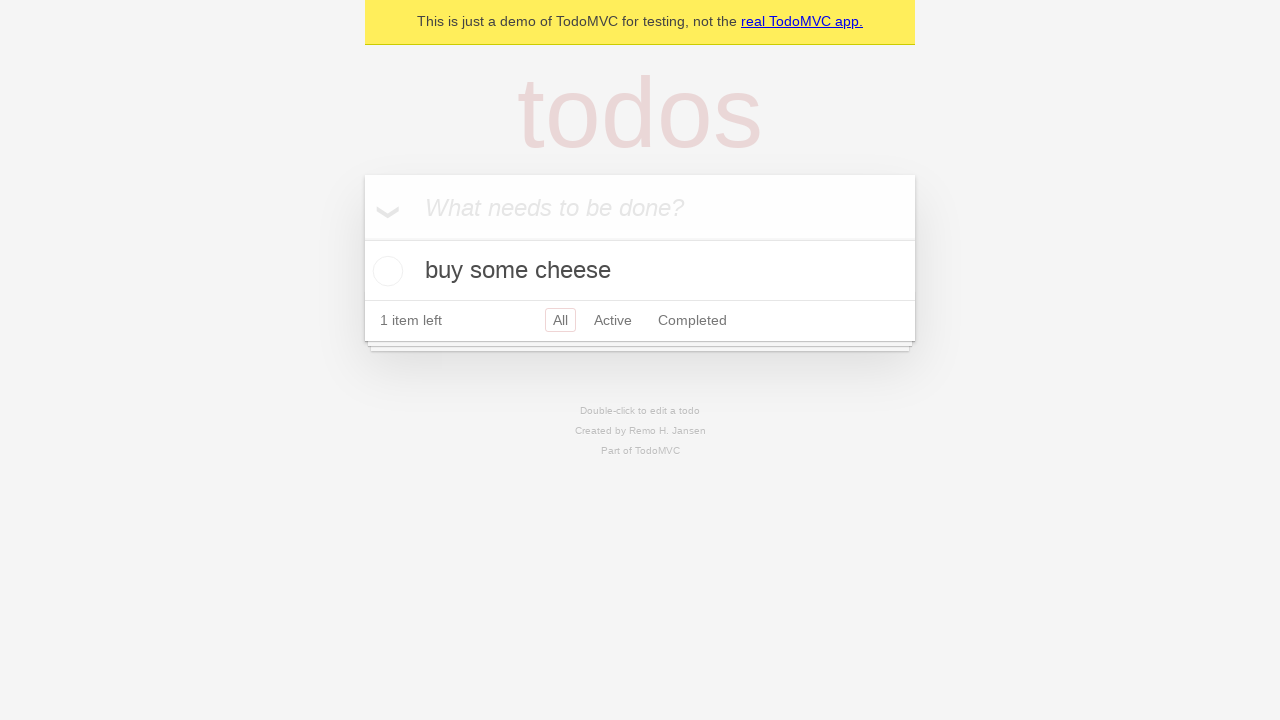

Filled todo input with 'feed the cat' on internal:attr=[placeholder="What needs to be done?"i]
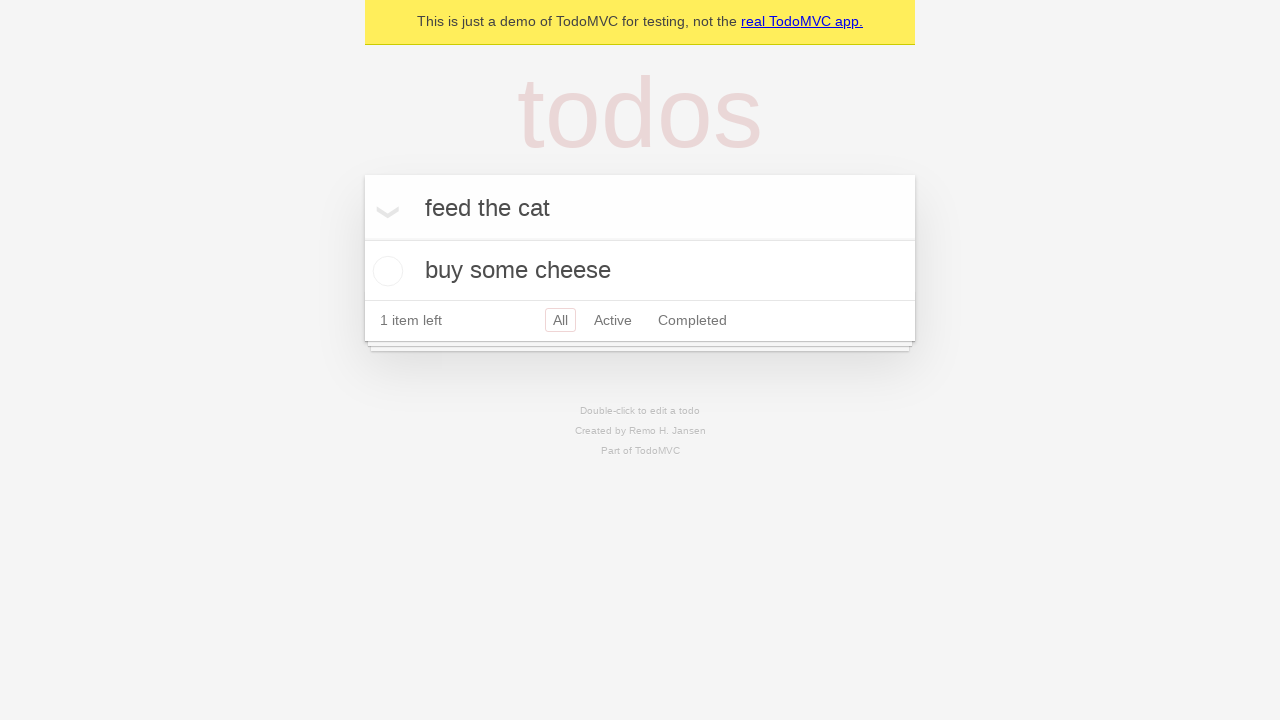

Pressed Enter to create second todo item on internal:attr=[placeholder="What needs to be done?"i]
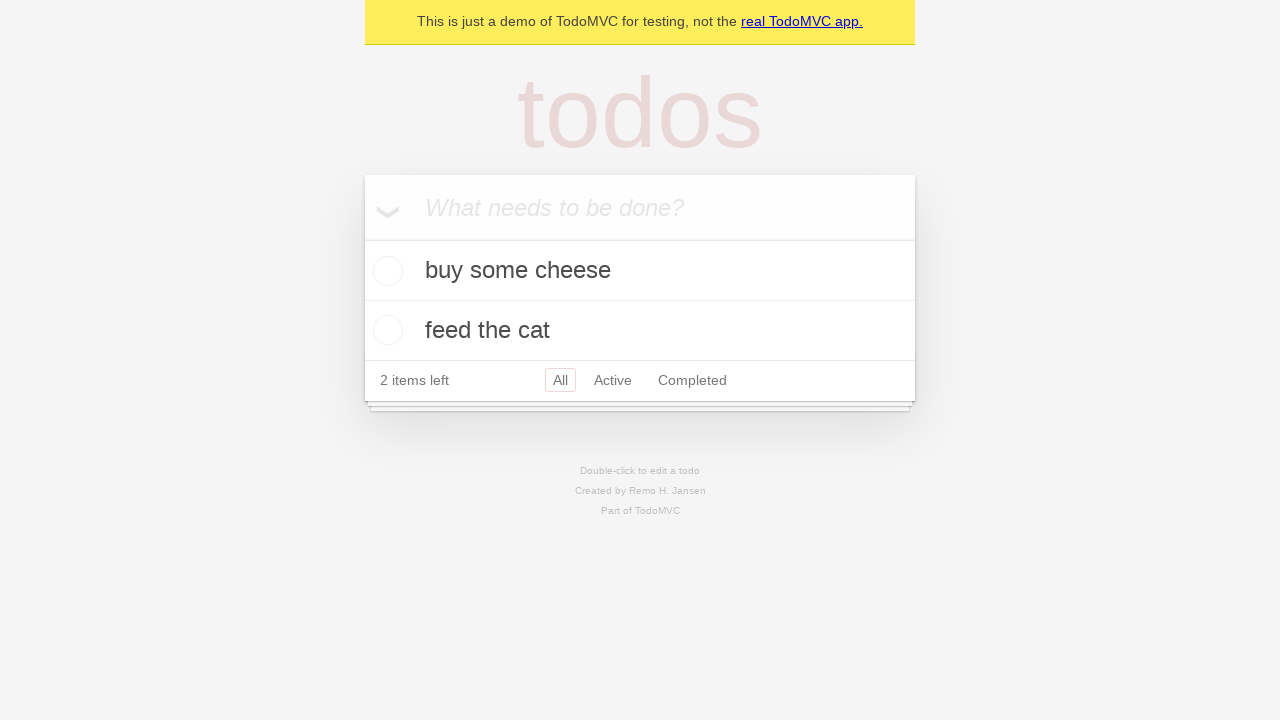

Filled todo input with 'book a doctors appointment' on internal:attr=[placeholder="What needs to be done?"i]
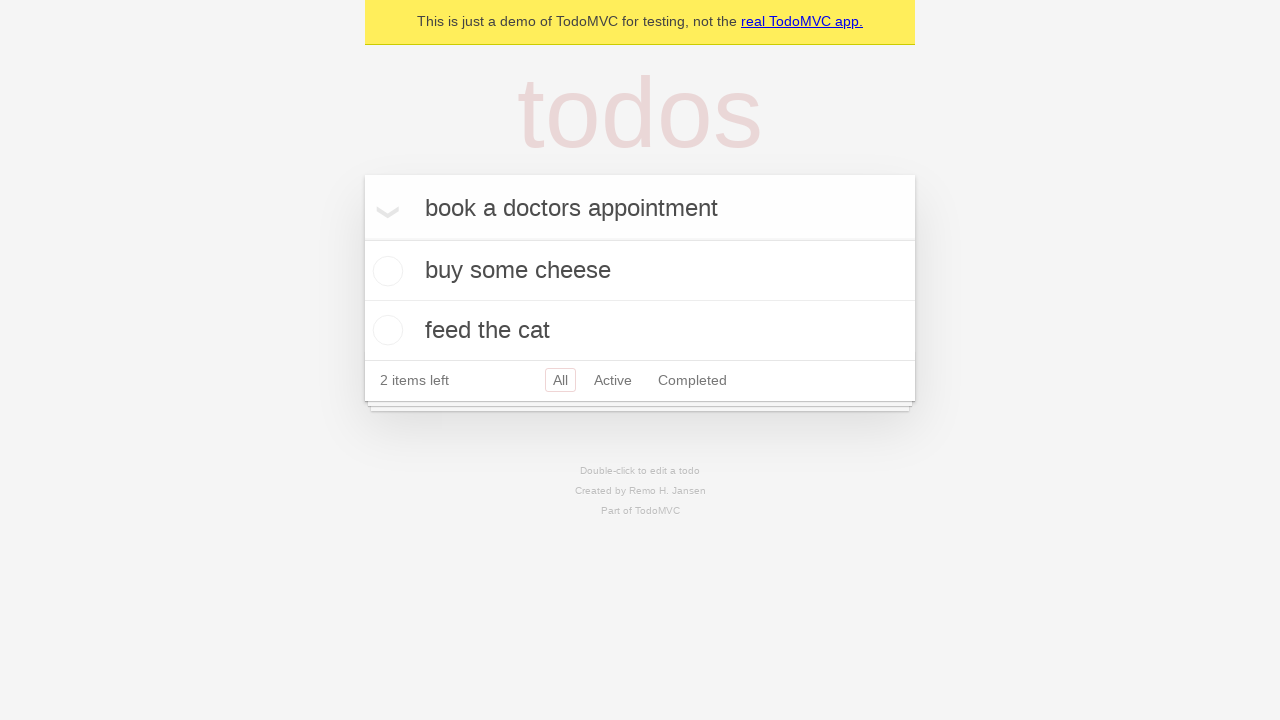

Pressed Enter to create third todo item on internal:attr=[placeholder="What needs to be done?"i]
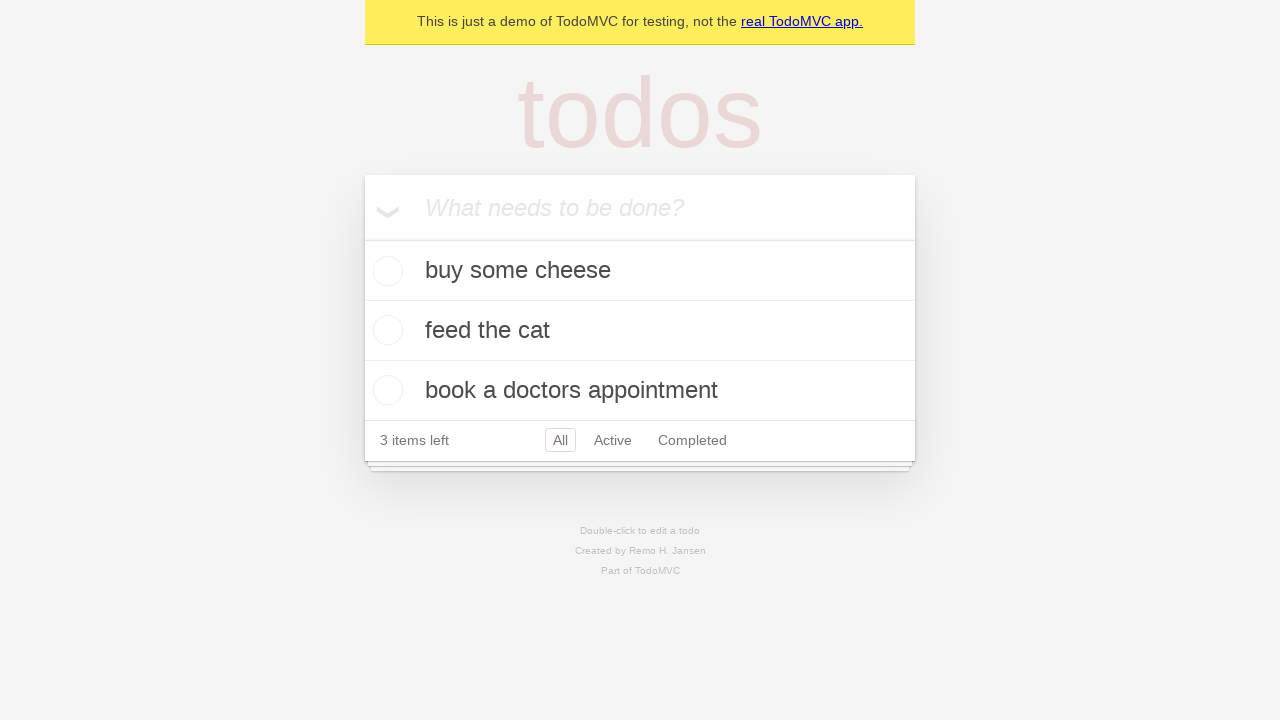

Clicked 'Mark all as complete' checkbox at (362, 238) on internal:label="Mark all as complete"i
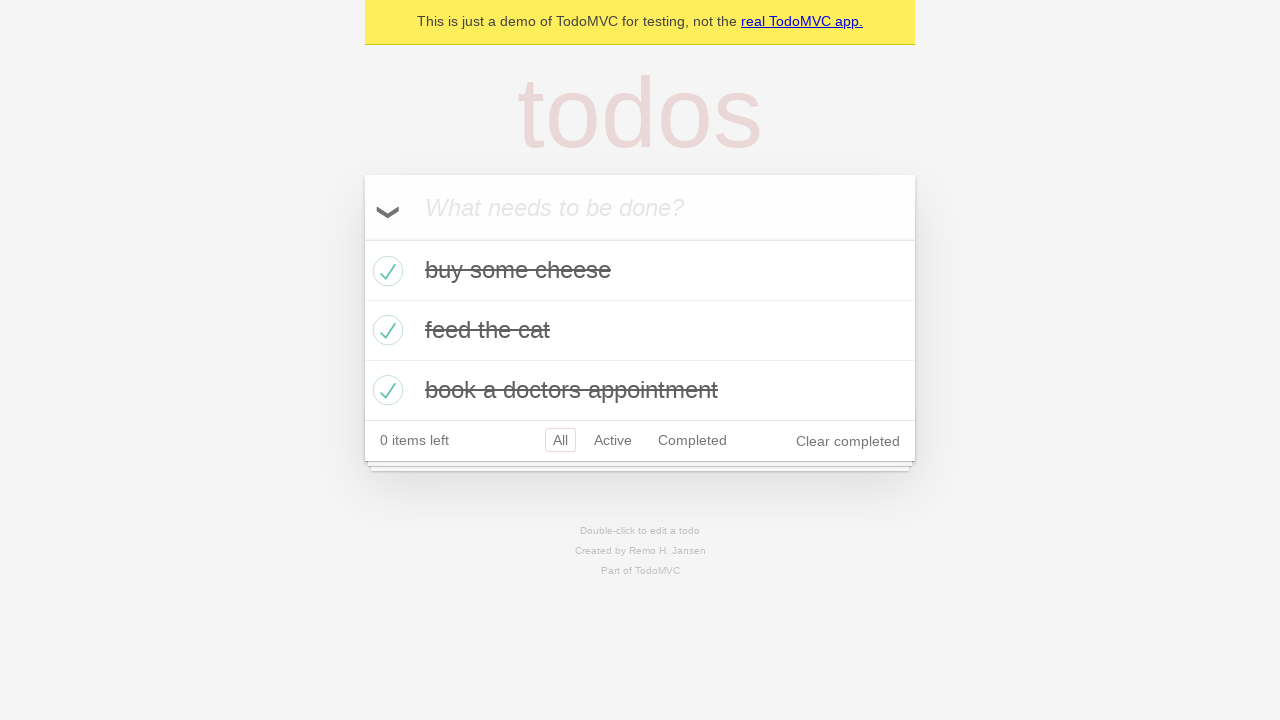

Waited for all todo items to show completed status
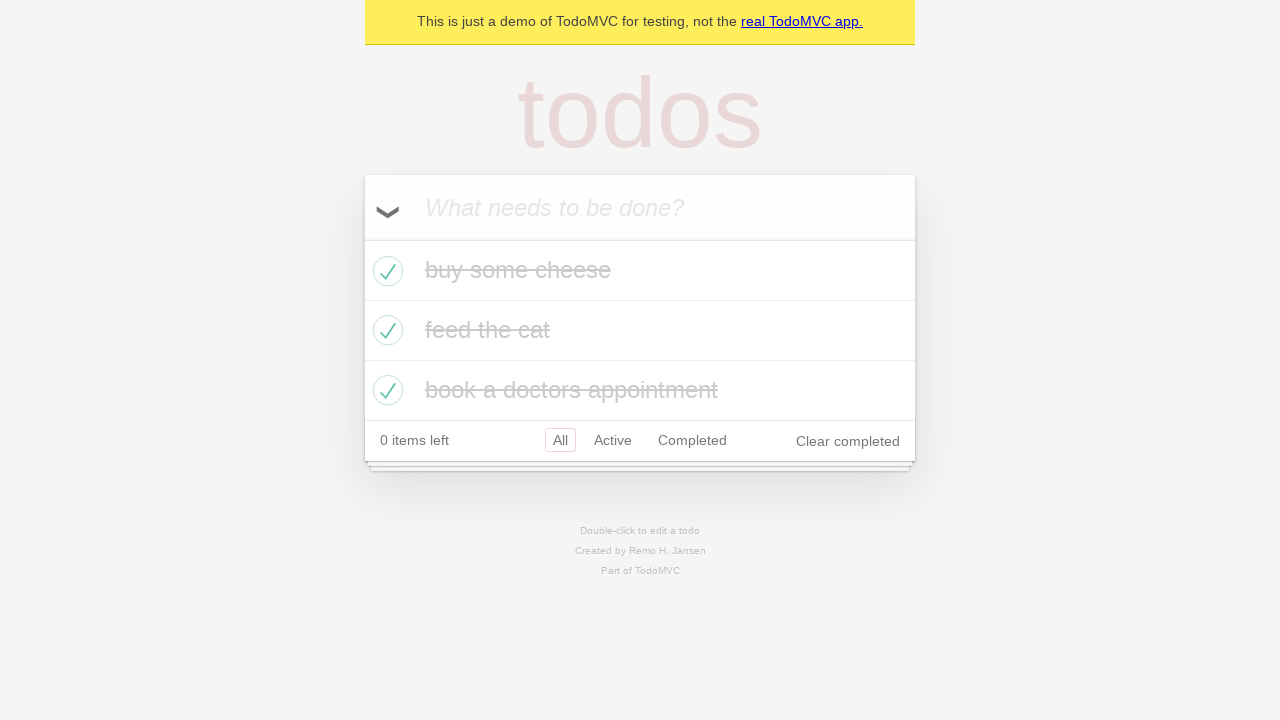

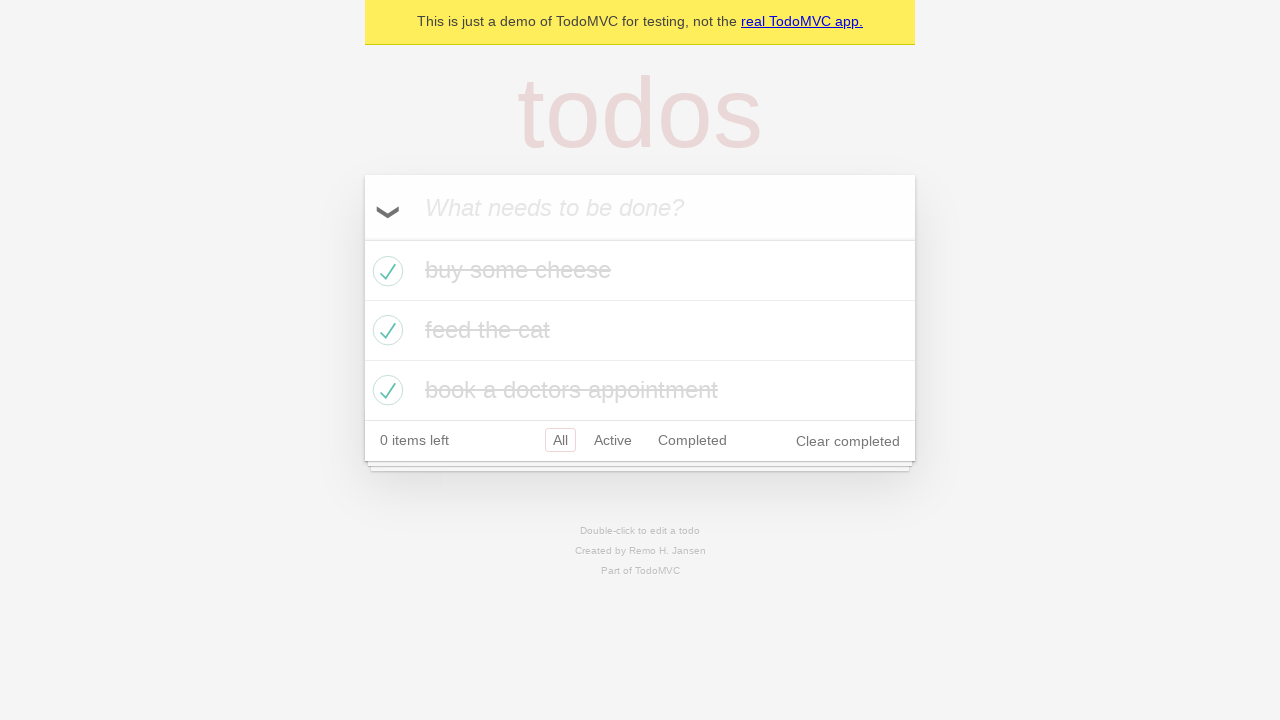